Tests a math form by reading a value from the page, calculating a mathematical result using logarithm and sine functions, filling in the answer, checking two checkboxes, and submitting the form.

Starting URL: http://suninjuly.github.io/math.html

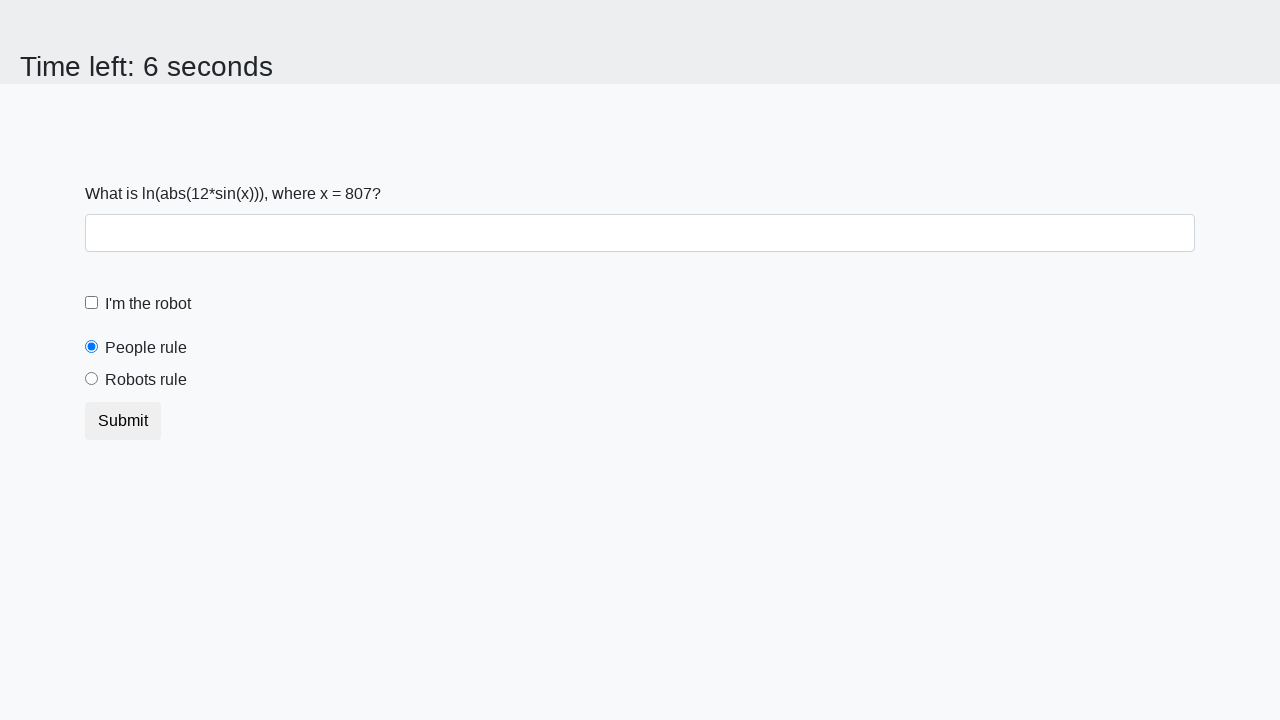

Retrieved input value from the page
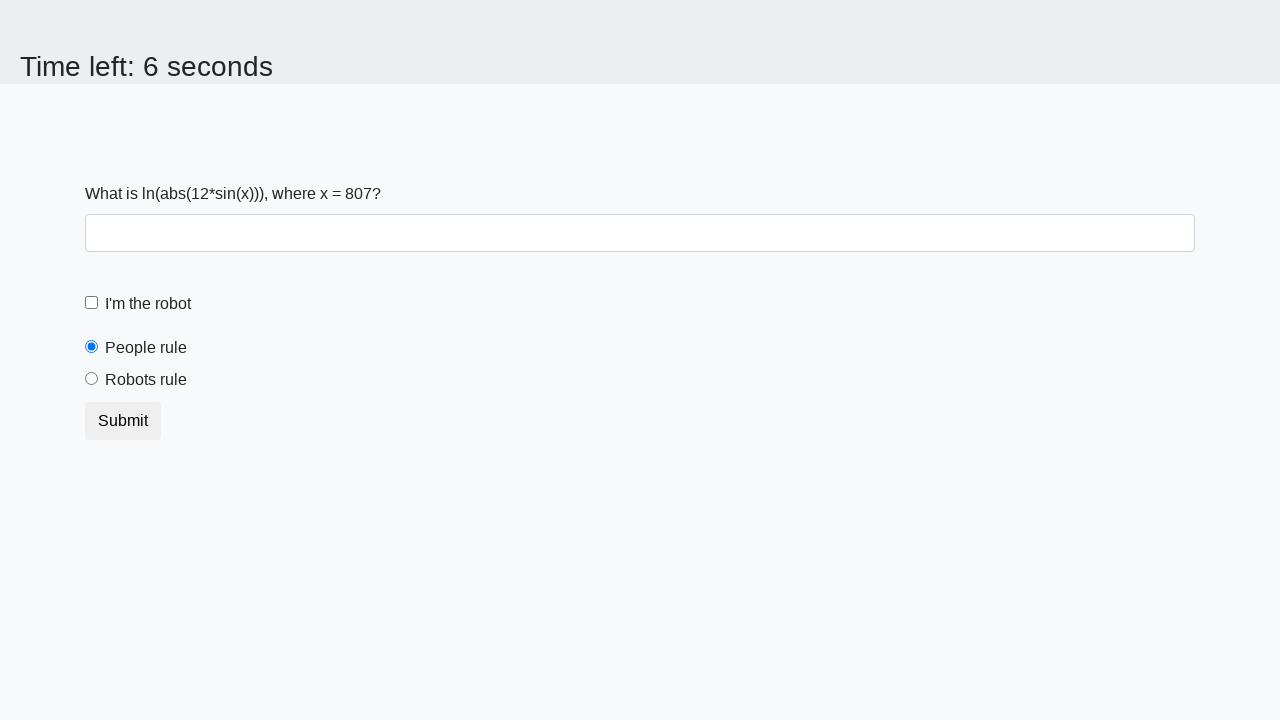

Calculated mathematical result using logarithm and sine functions
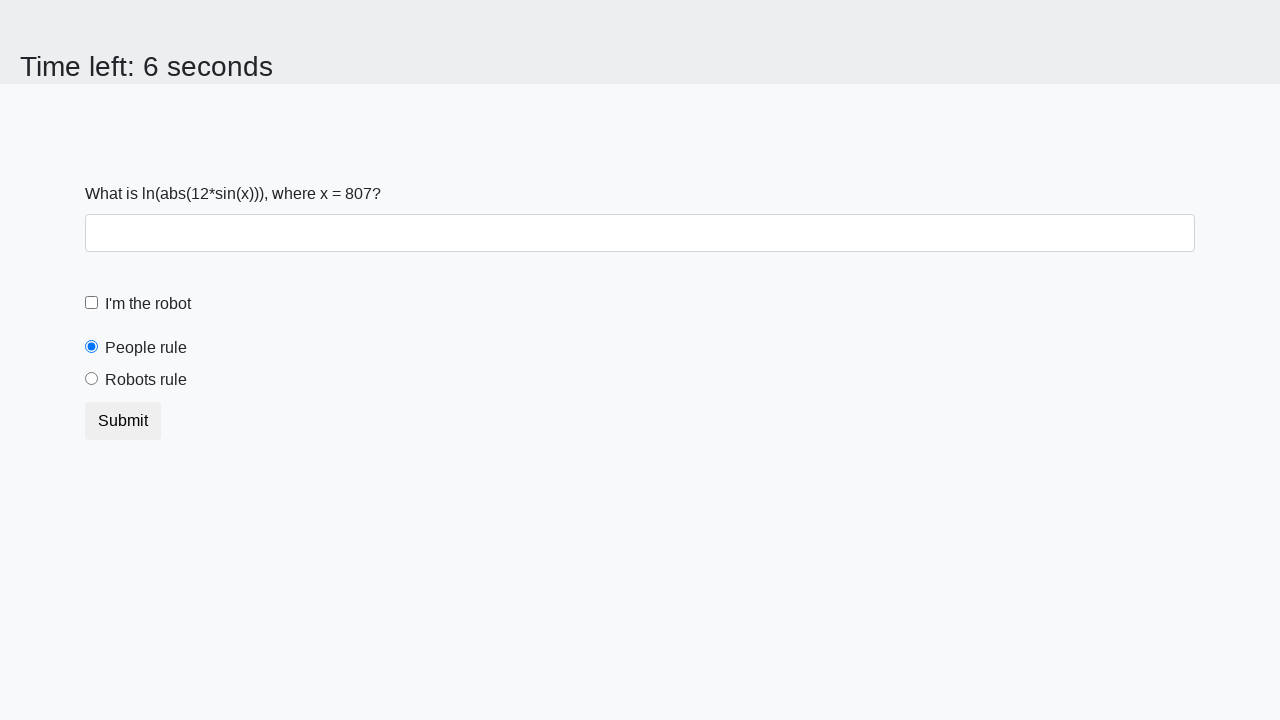

Filled in the calculated answer on #answer
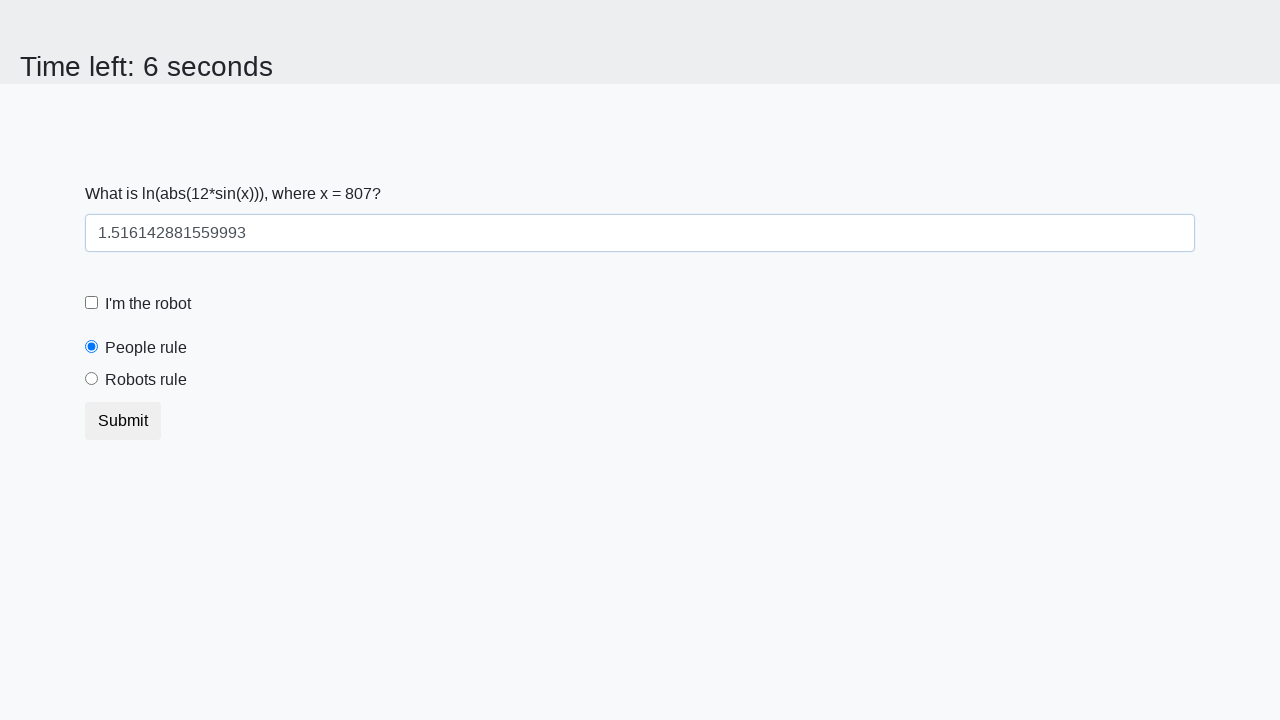

Checked the robot checkbox at (148, 304) on label[for='robotCheckbox']
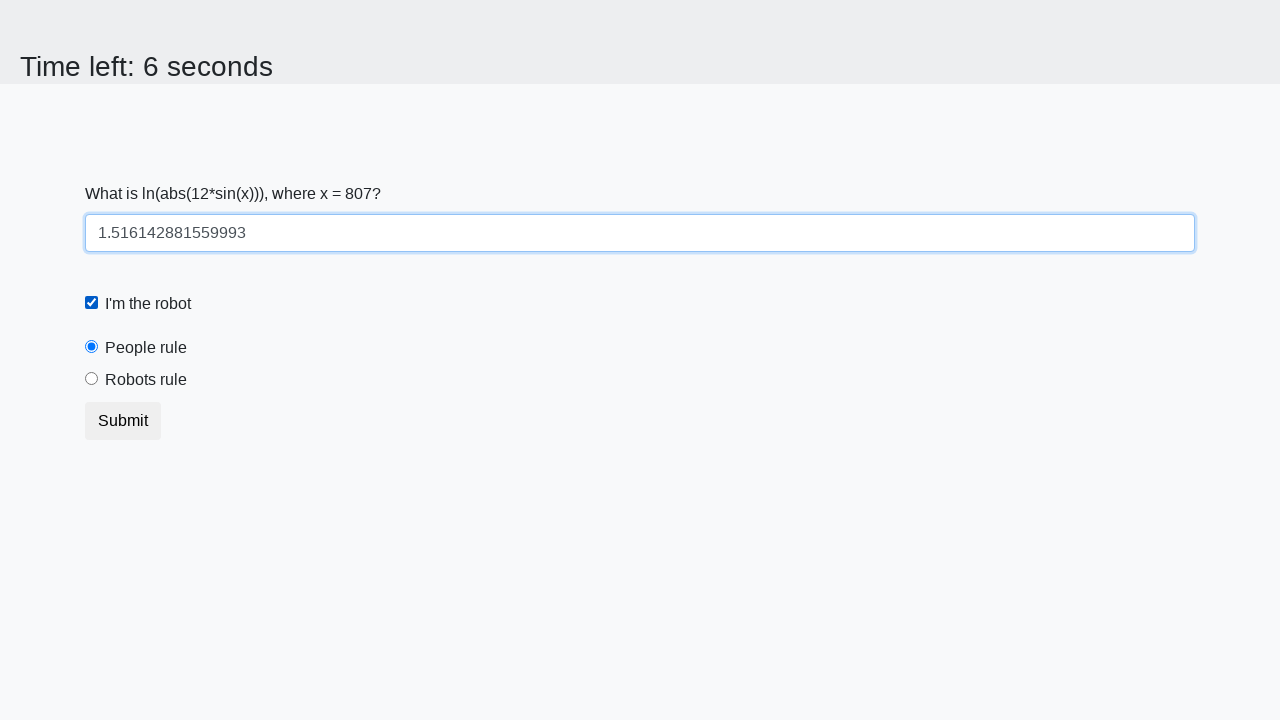

Checked the robots rule checkbox at (146, 380) on label[for='robotsRule']
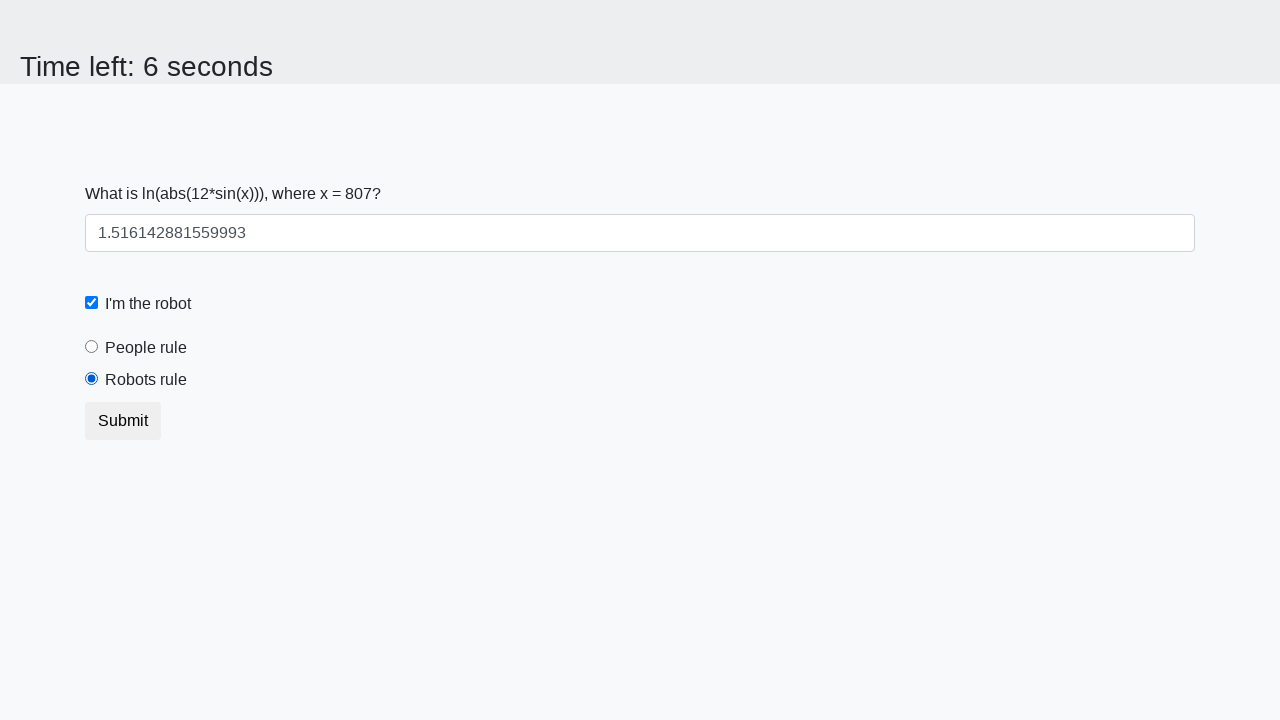

Submitted the form at (123, 421) on button:has-text('Submit')
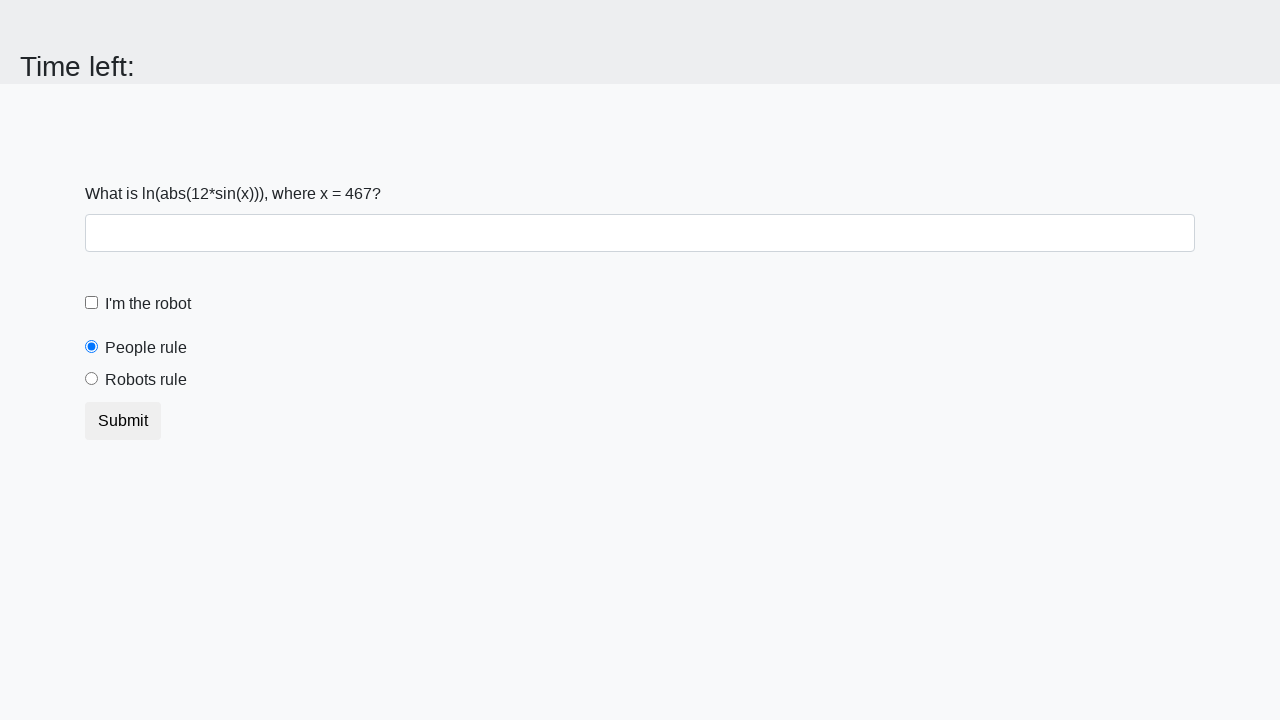

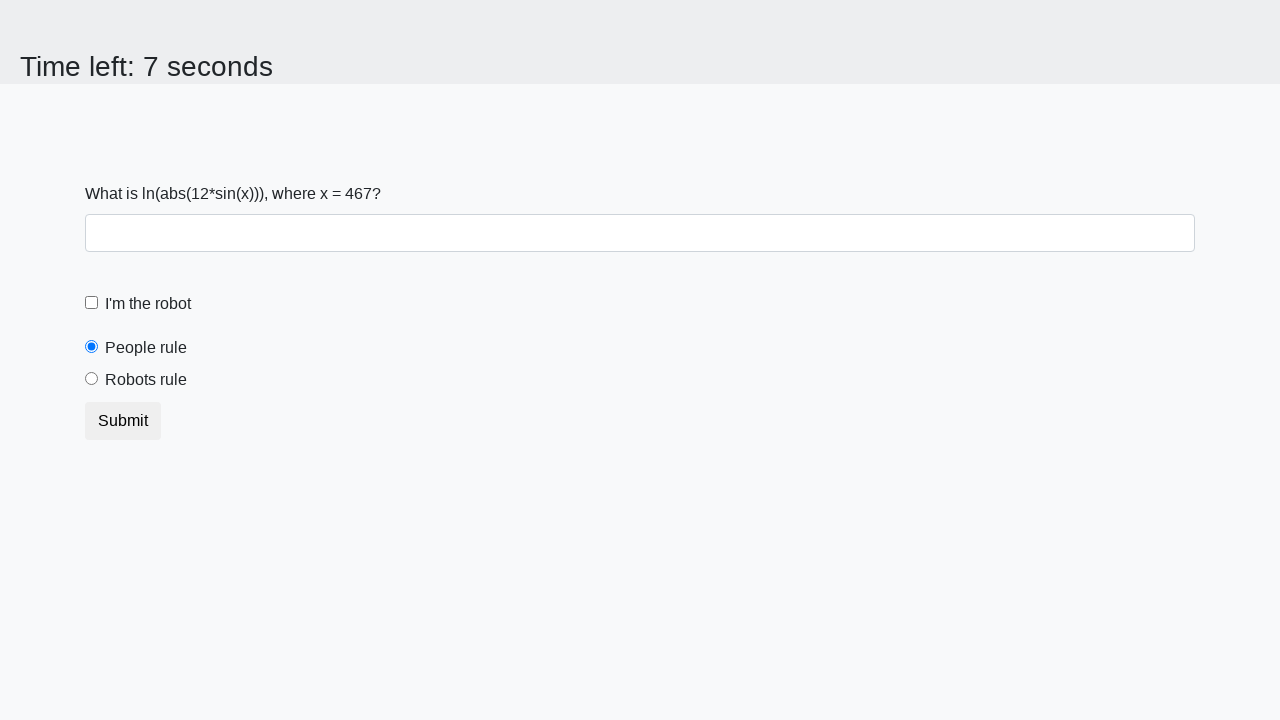